Tests password validation for lowercase character requirement by attempting to register with an all-uppercase password

Starting URL: https://buggy.justtestit.org/

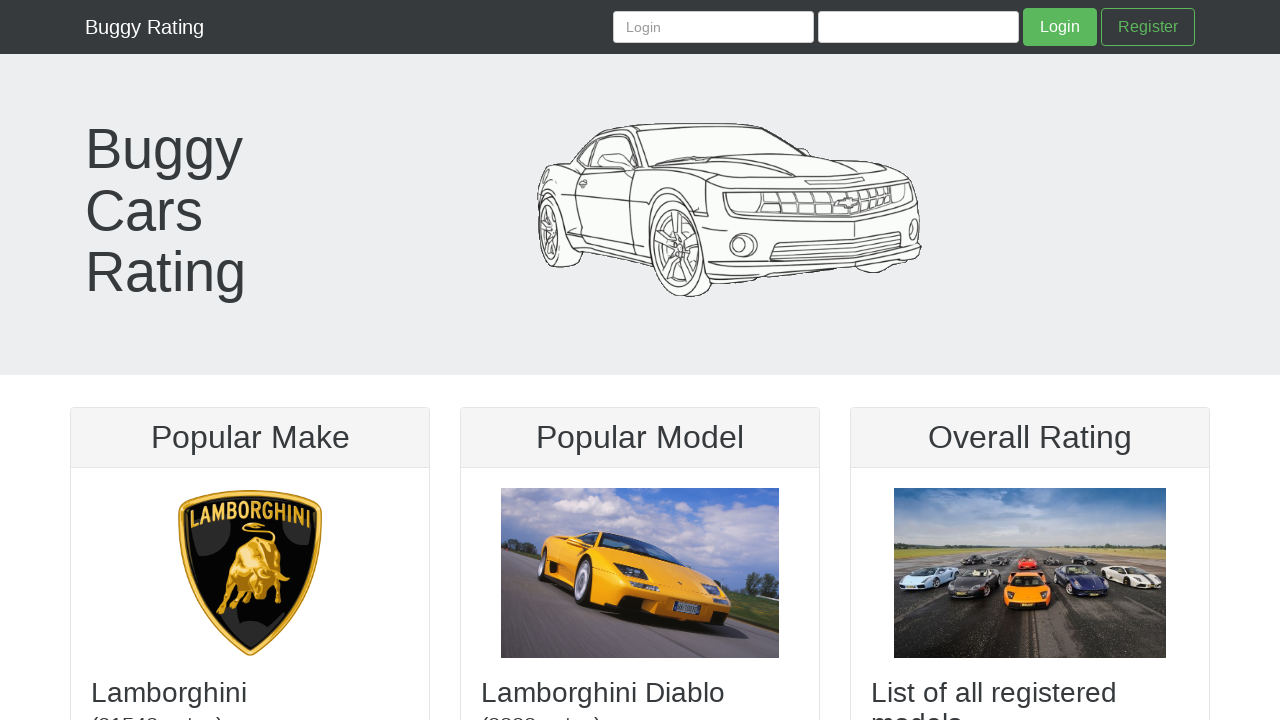

Clicked Register button to navigate to registration page at (1148, 27) on xpath=/html/body/my-app/header/nav/div/my-login/div/form/a
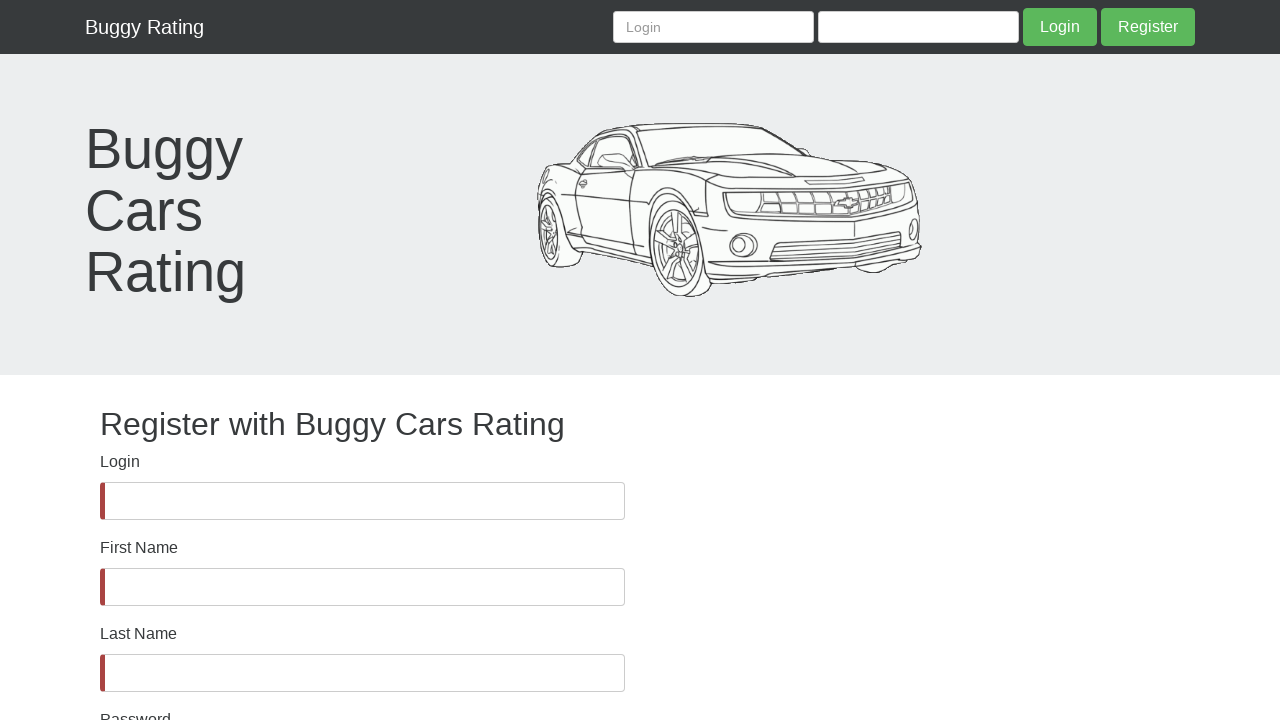

Filled username field with 'TestUser789' on #username
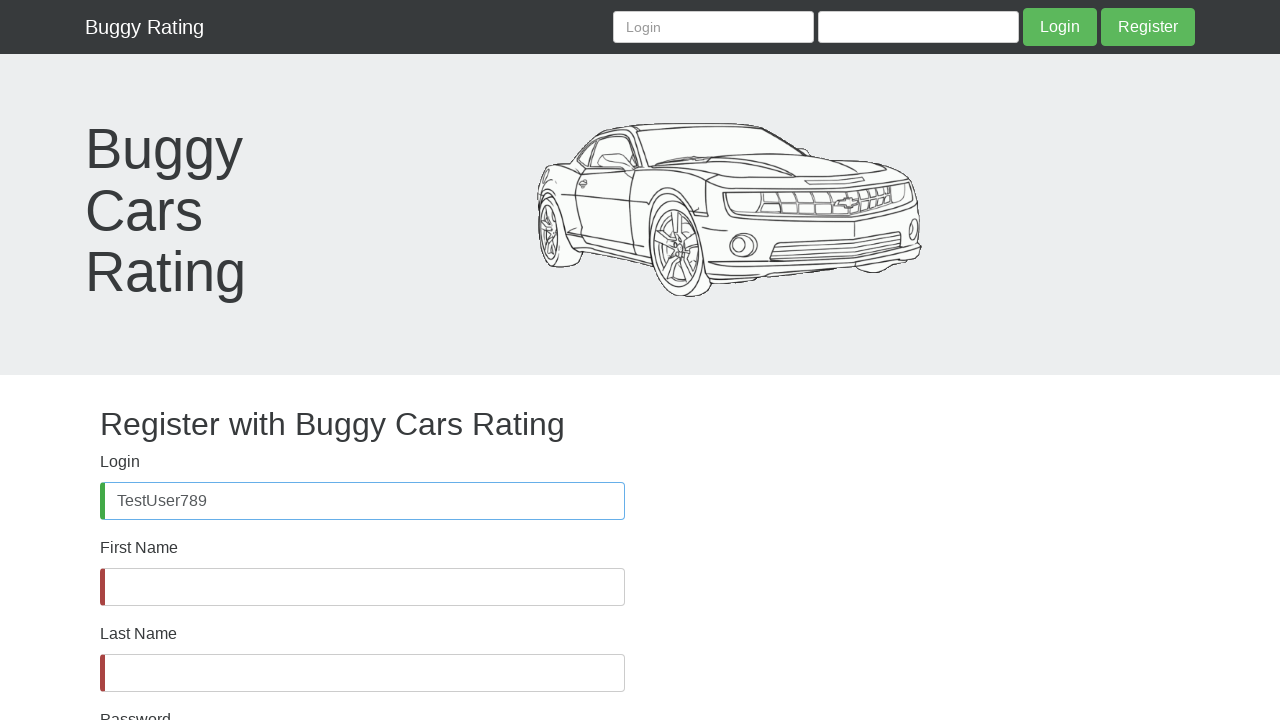

Filled first name field with 'John' on #firstName
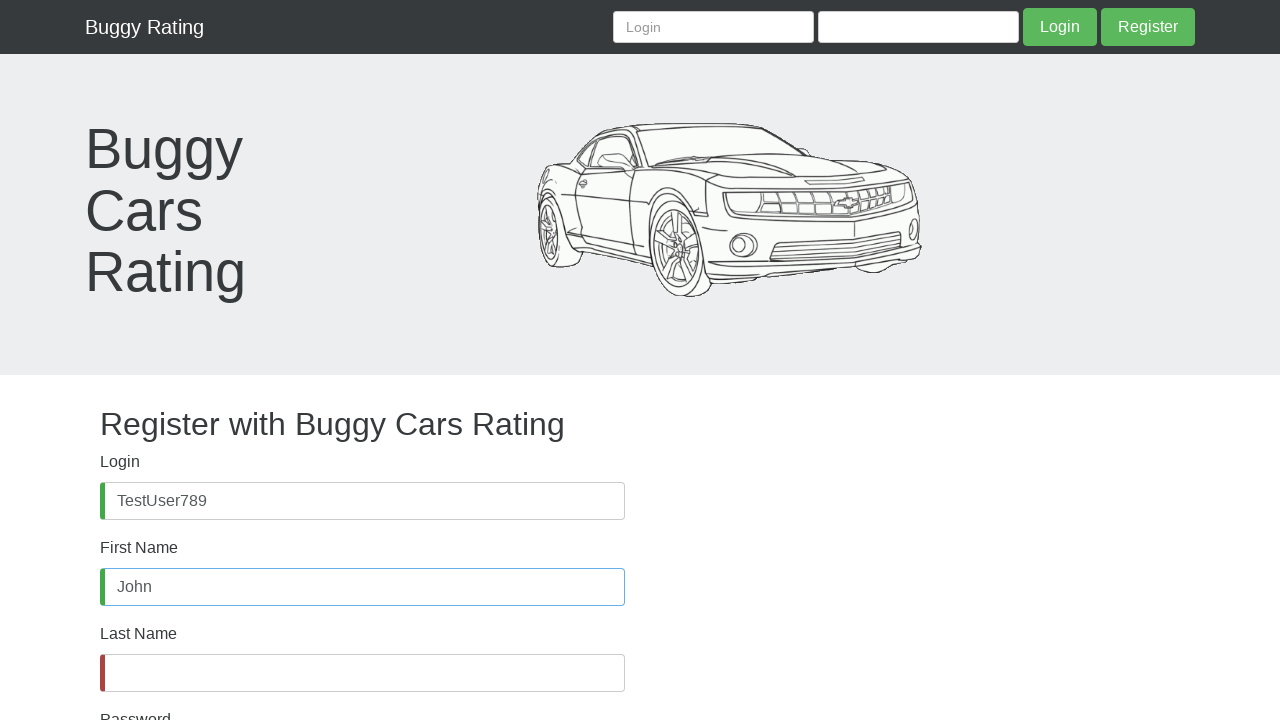

Filled last name field with 'Doe' on #lastName
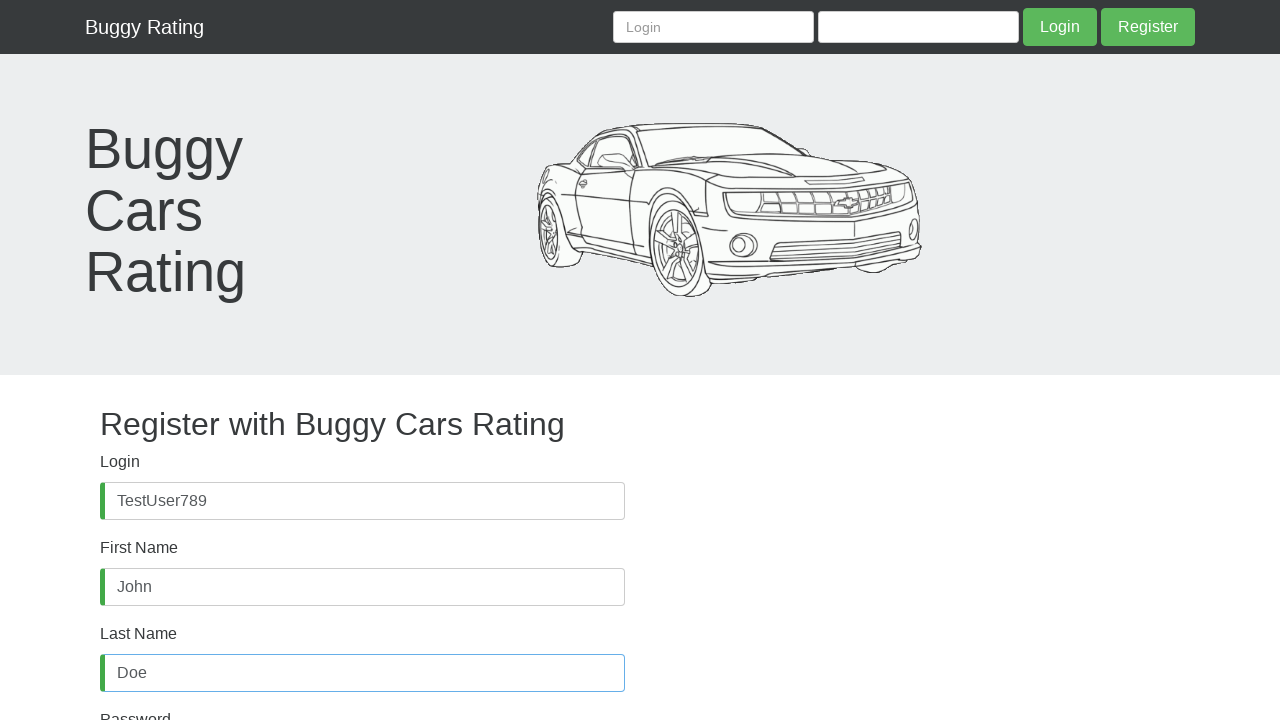

Filled password field with all-uppercase password 'PASSWORD@123' on #password
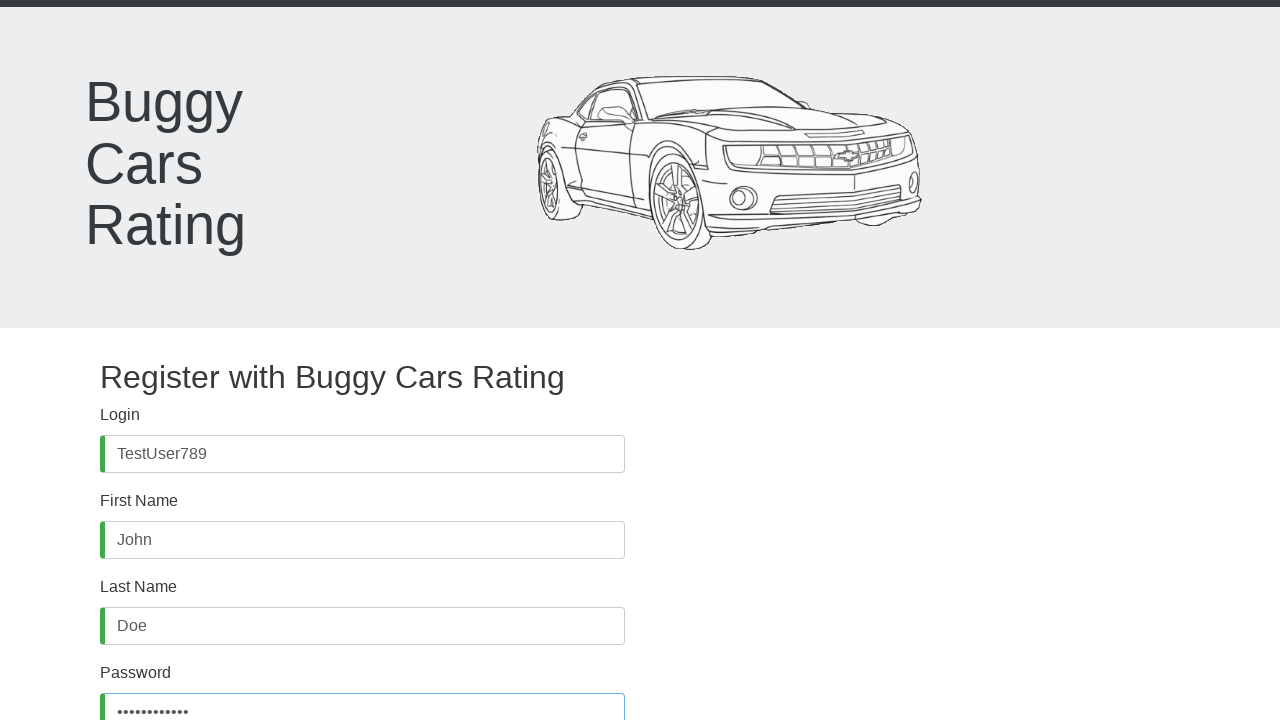

Filled confirm password field with 'PASSWORD@123' on input[name='confirmPassword']
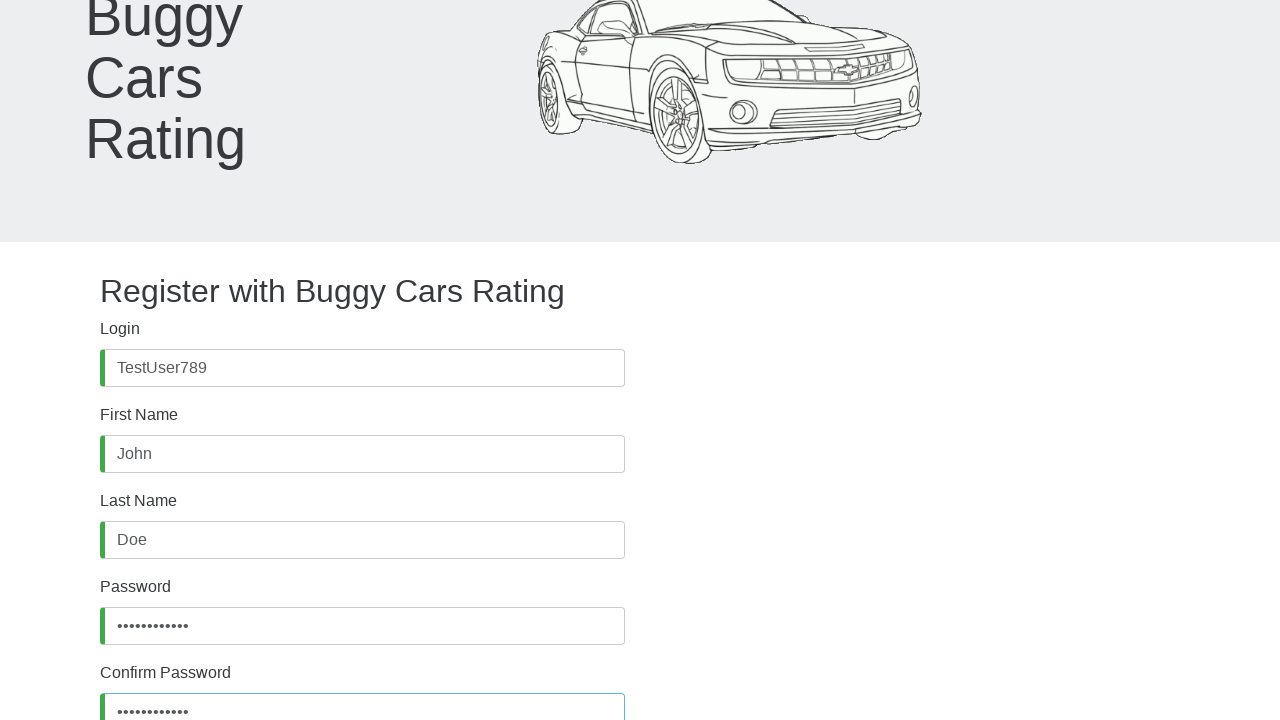

Clicked register button to submit form at (147, 628) on xpath=/html/body/my-app/div/main/my-register/div/div/form/button
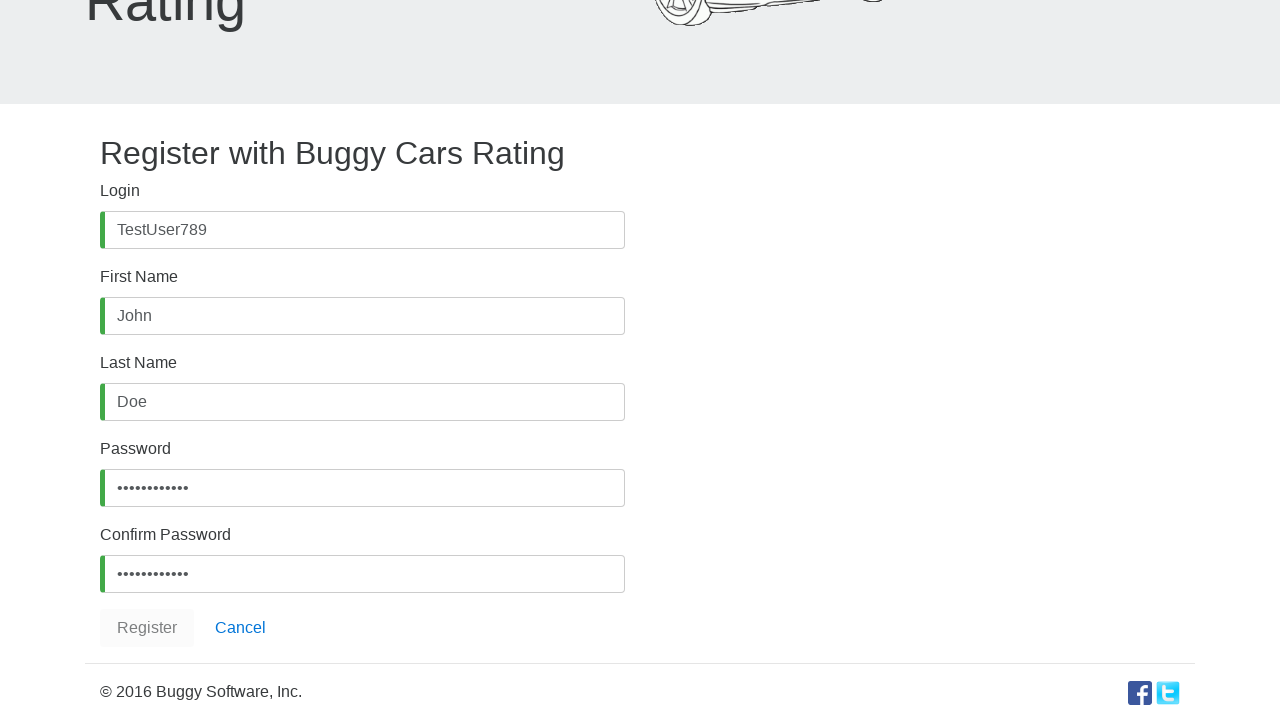

Error message appeared indicating password validation failed for lowercase character requirement
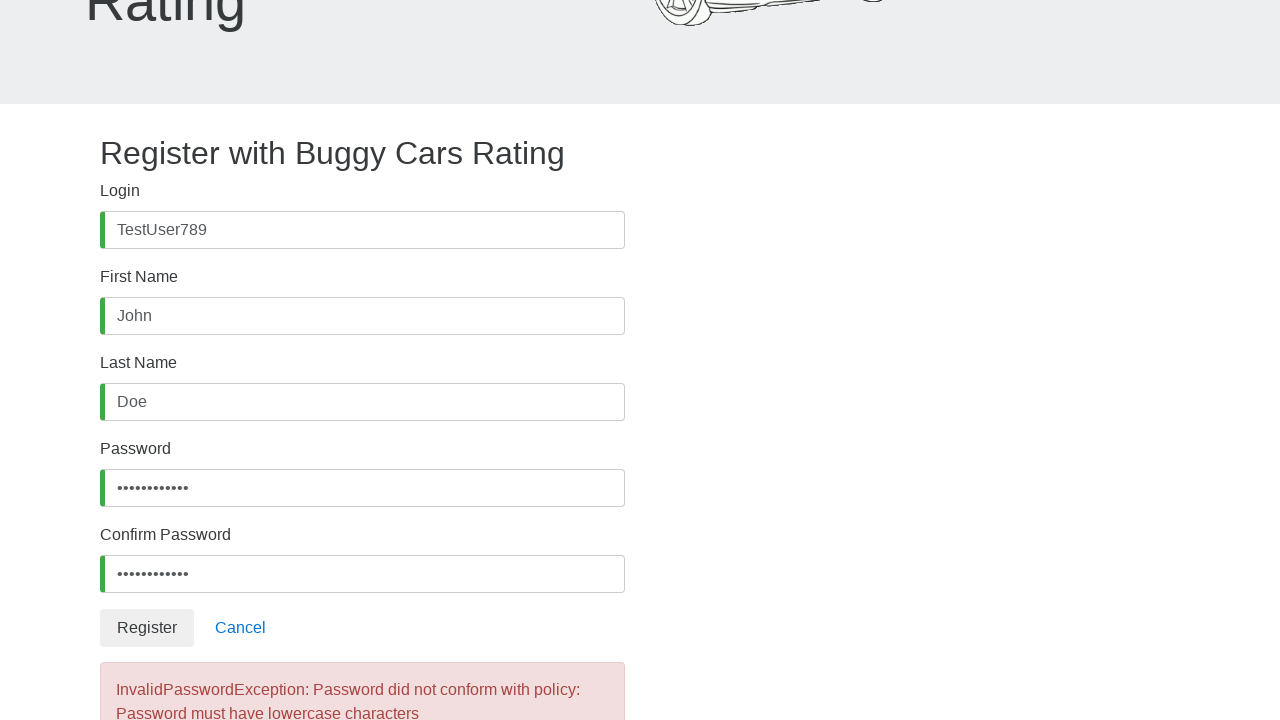

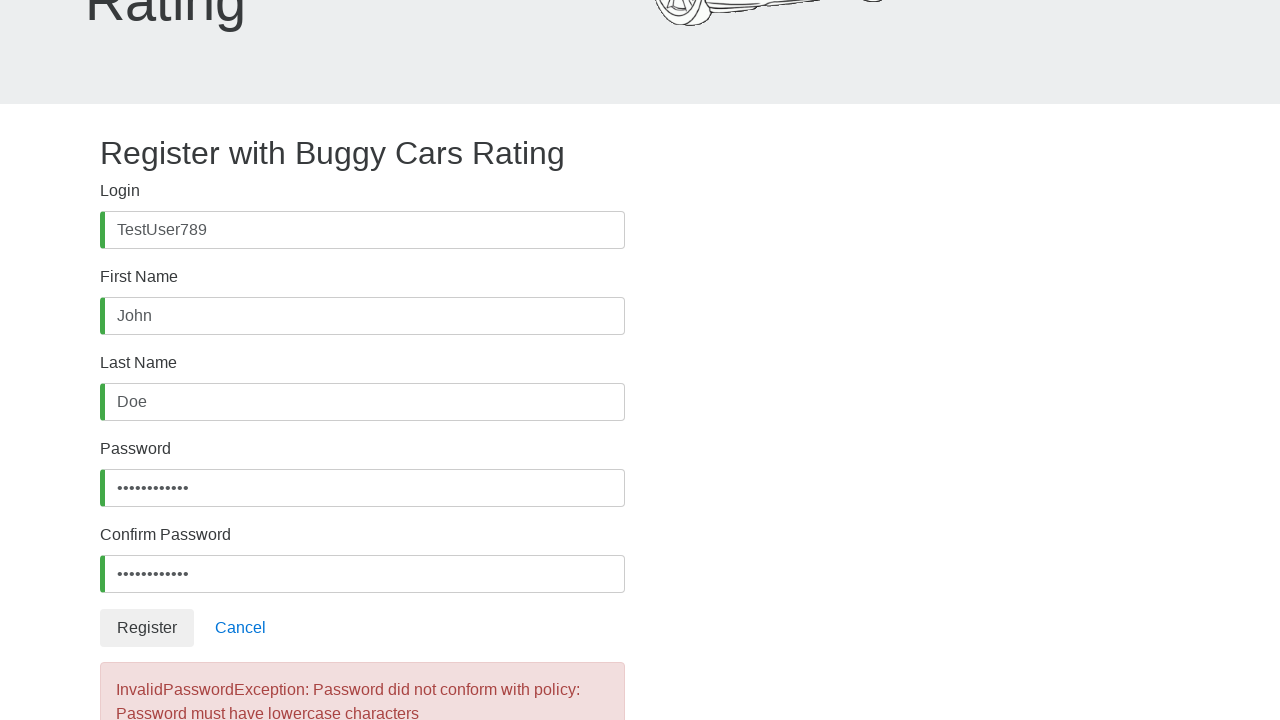